Tests U-Haul truck rental rate search by filling in pickup location, drop-off location, and pickup date fields, then submitting the form to view rates

Starting URL: https://www.uhaul.com

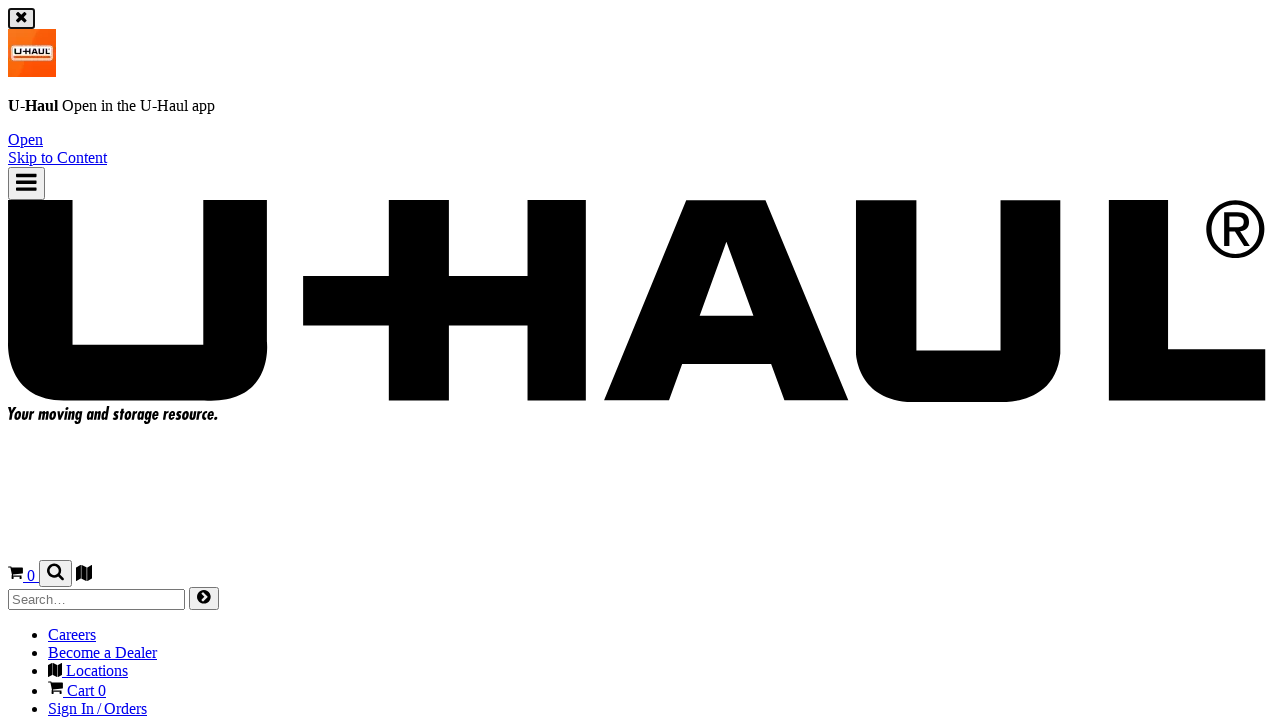

Filled pickup location field with '10001' on #PickupLocation-TruckOnly
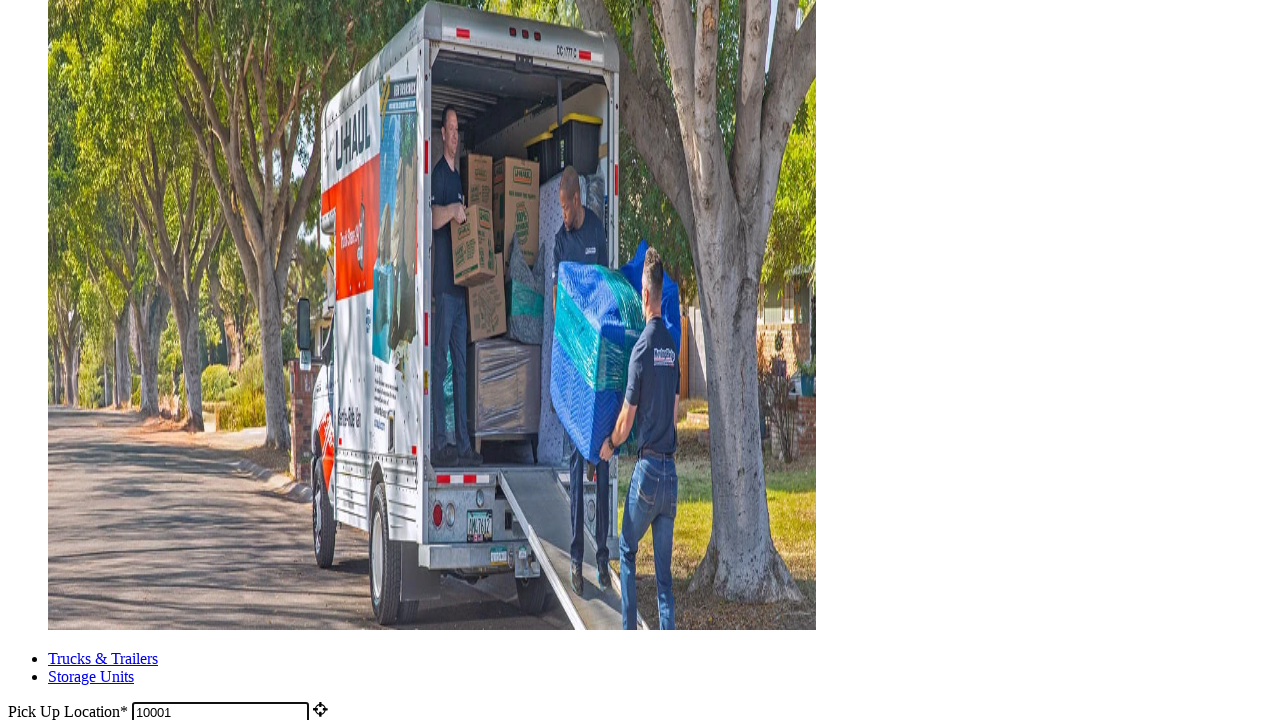

Waited 5 seconds for pickup location suggestions to appear
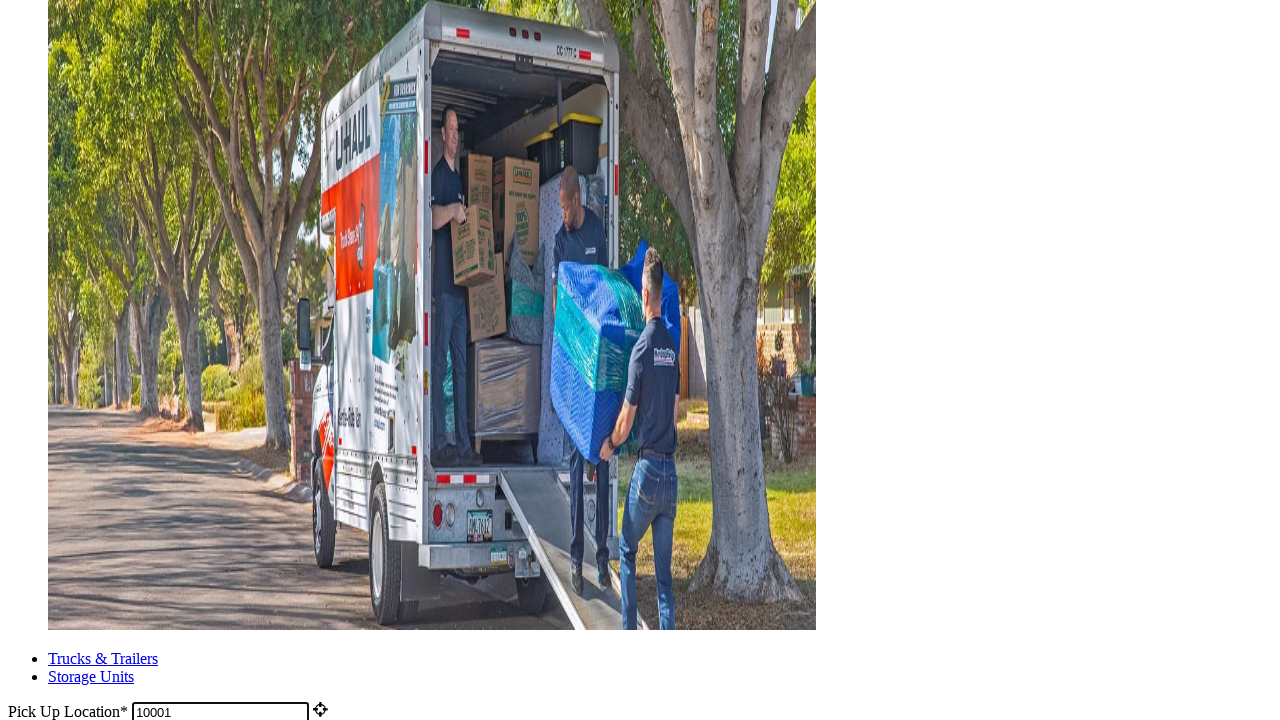

Filled drop-off location field with '90210' on #DropoffLocation-TruckOnly
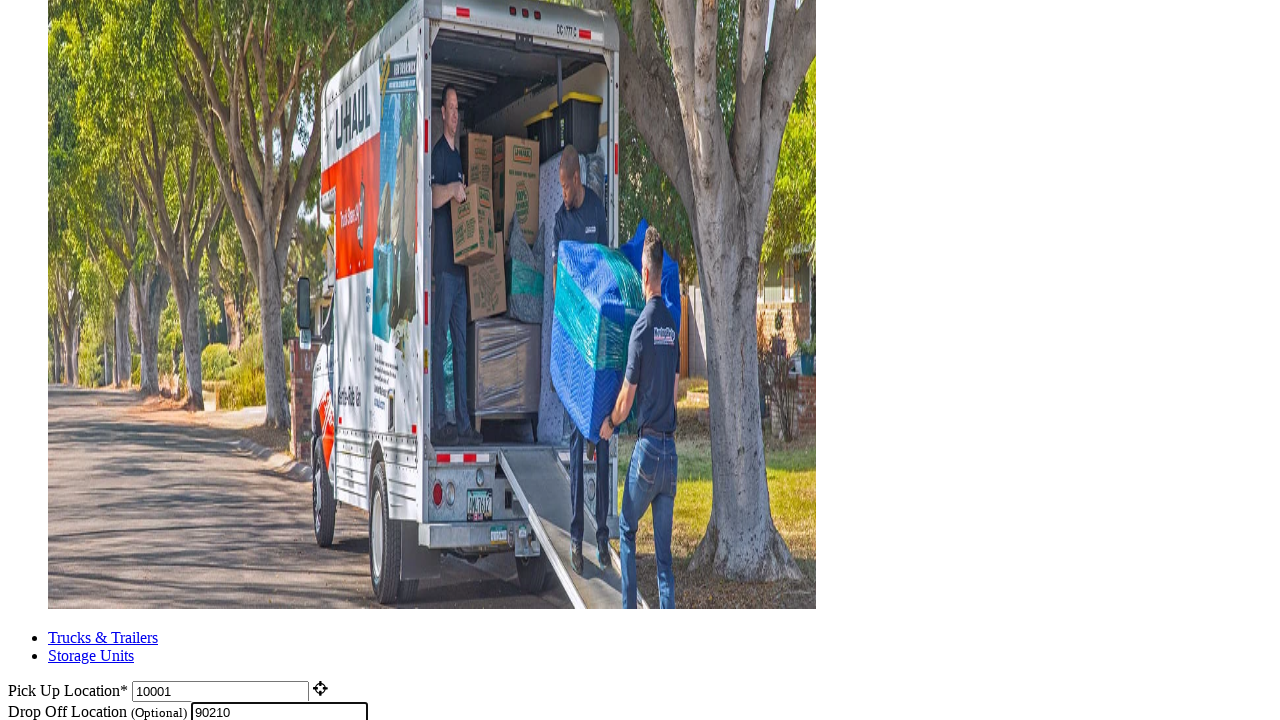

Waited 6 seconds for drop-off location suggestions to appear
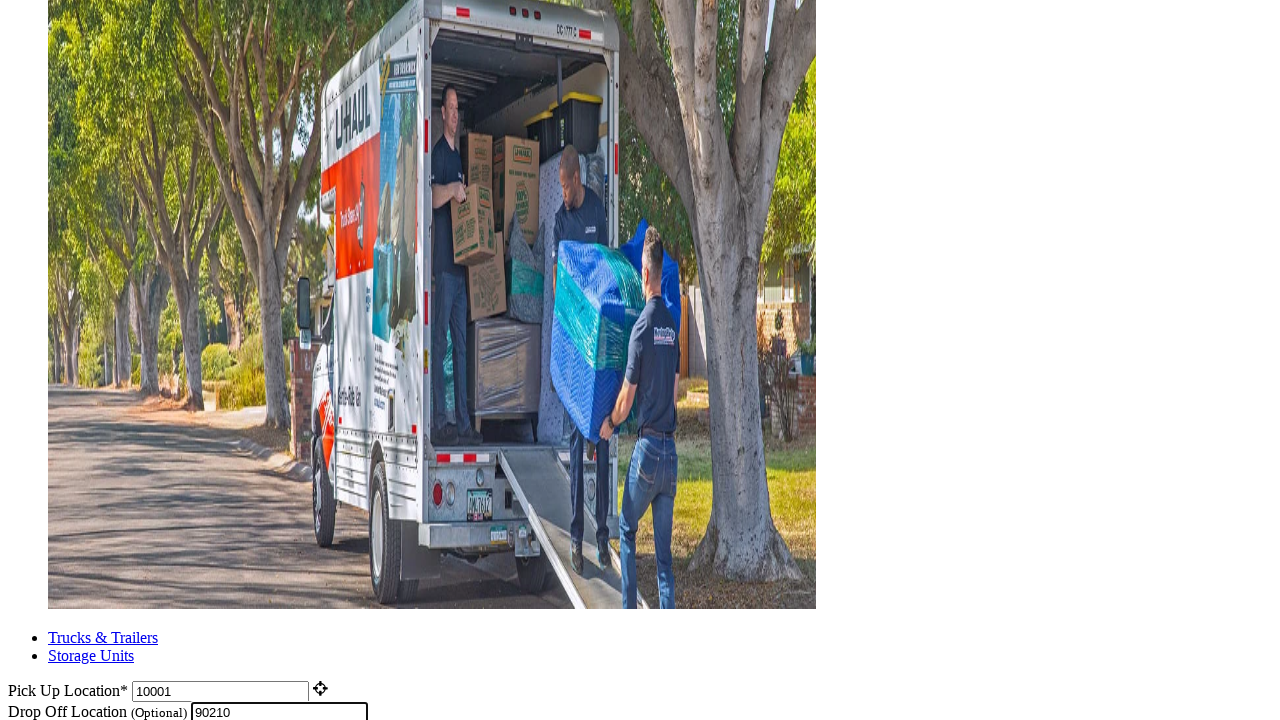

Filled pickup date field with '12/25/2024' on #PickupDate-TruckOnly
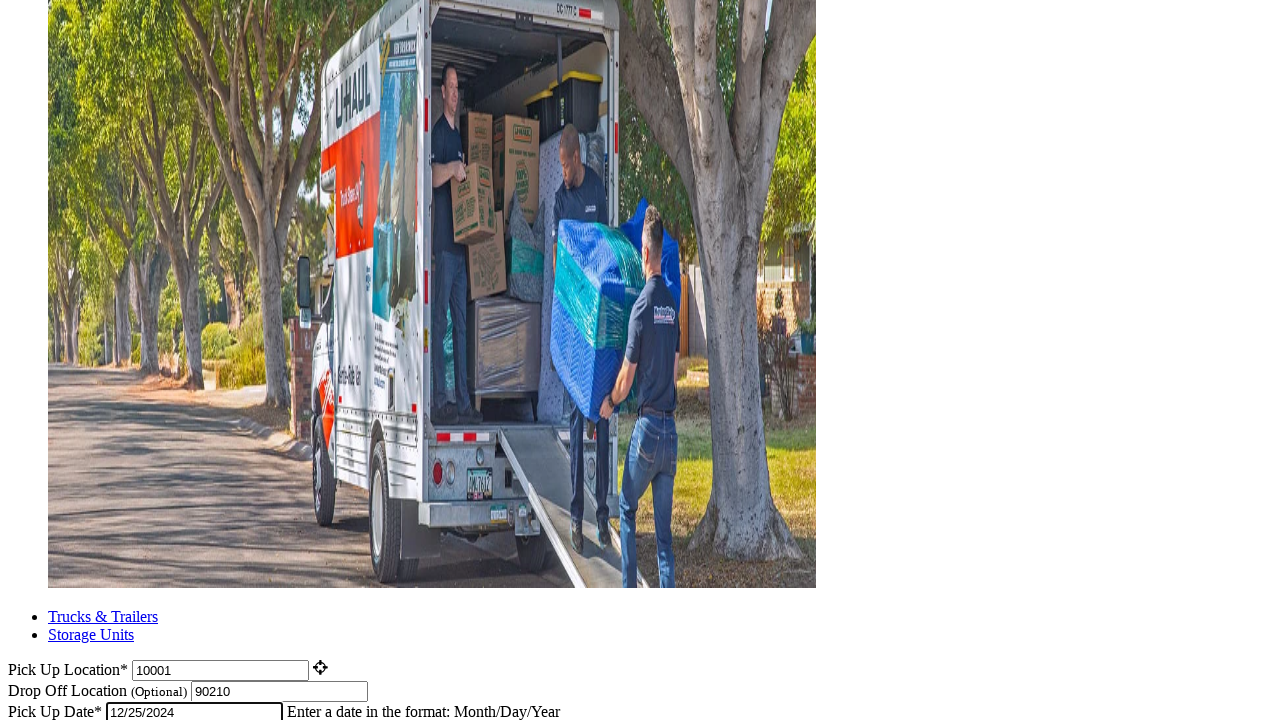

Waited 5 seconds before submitting the form
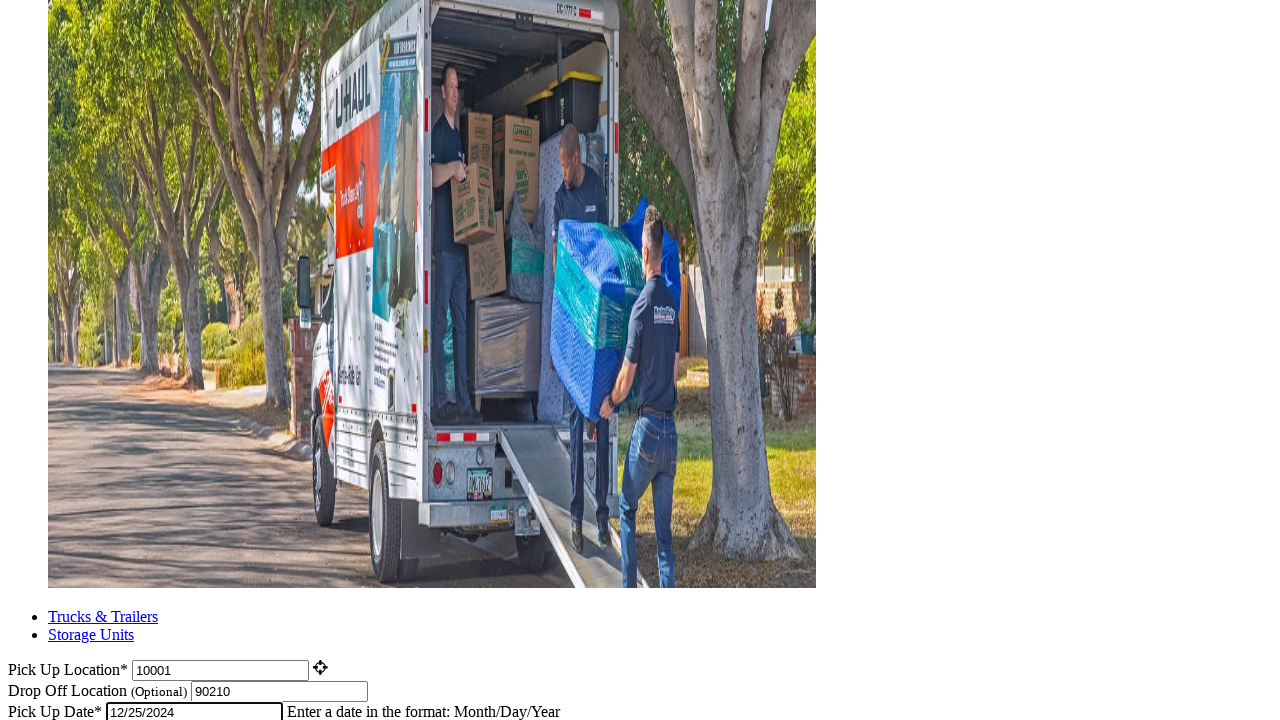

Clicked the expanded button to submit the truck rental rate search form at (36, 361) on .expanded
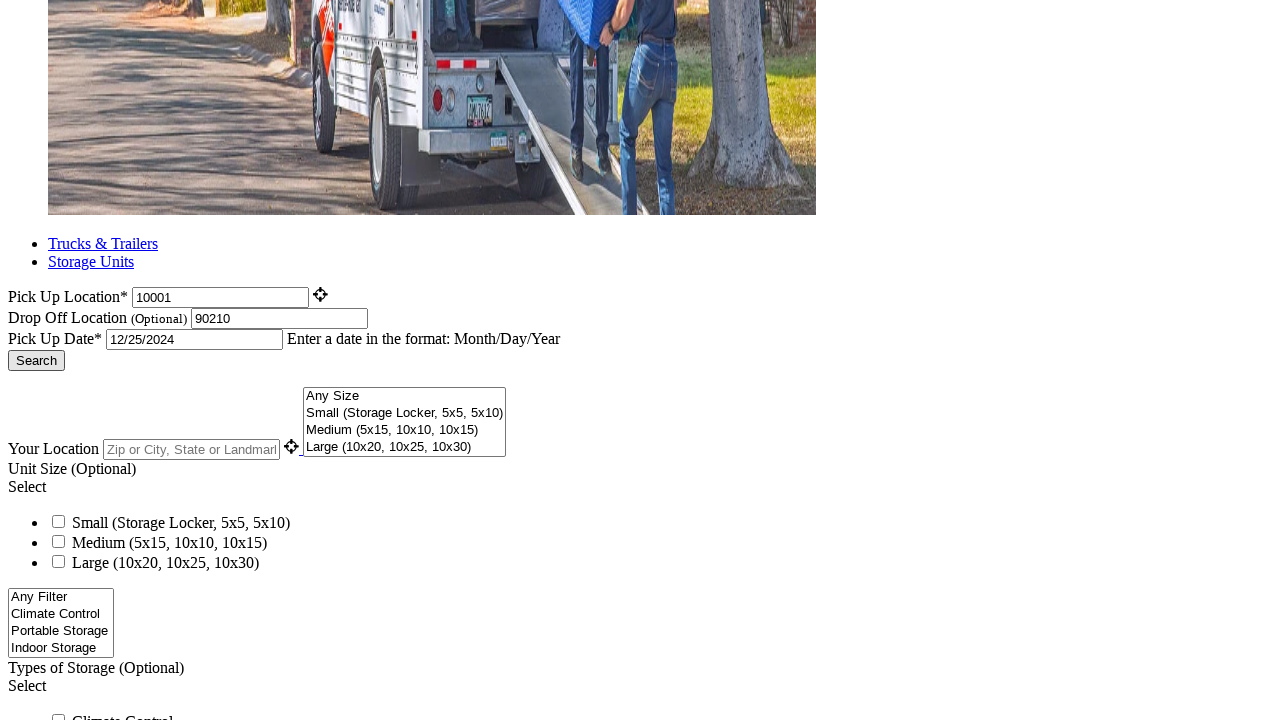

Waited 5 seconds for results page to load
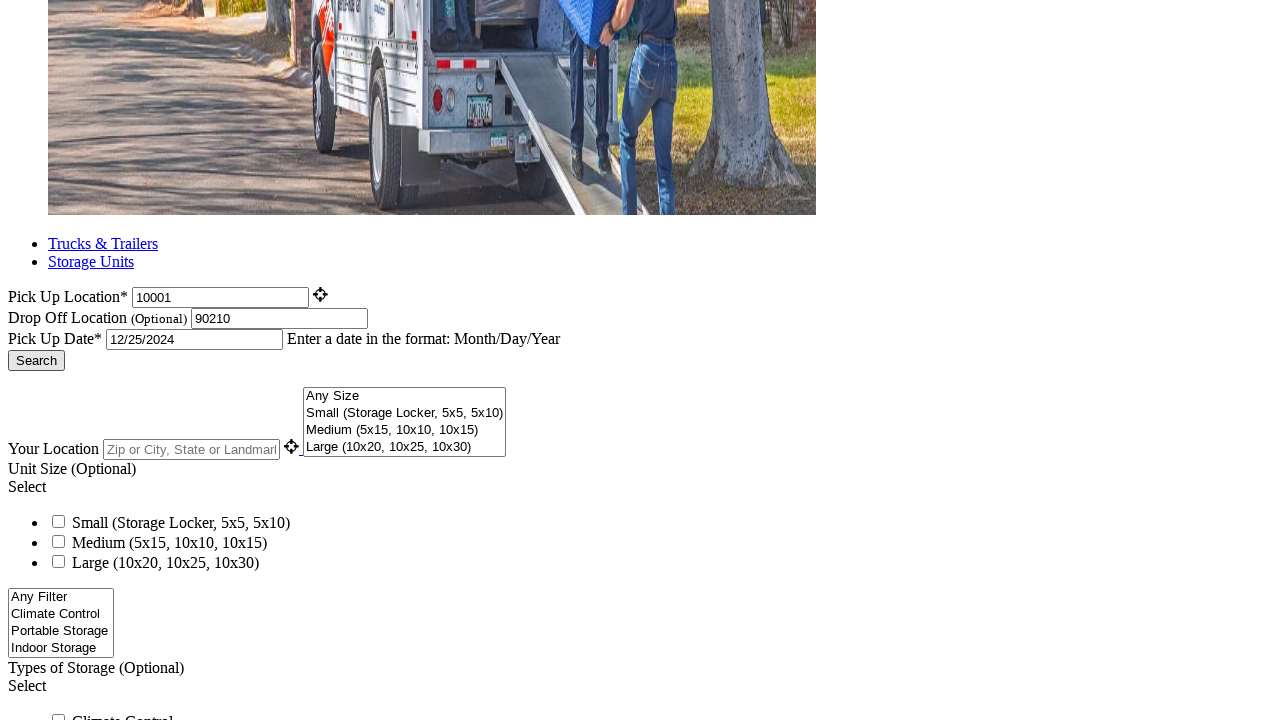

Confirmed page has loaded with pricing information
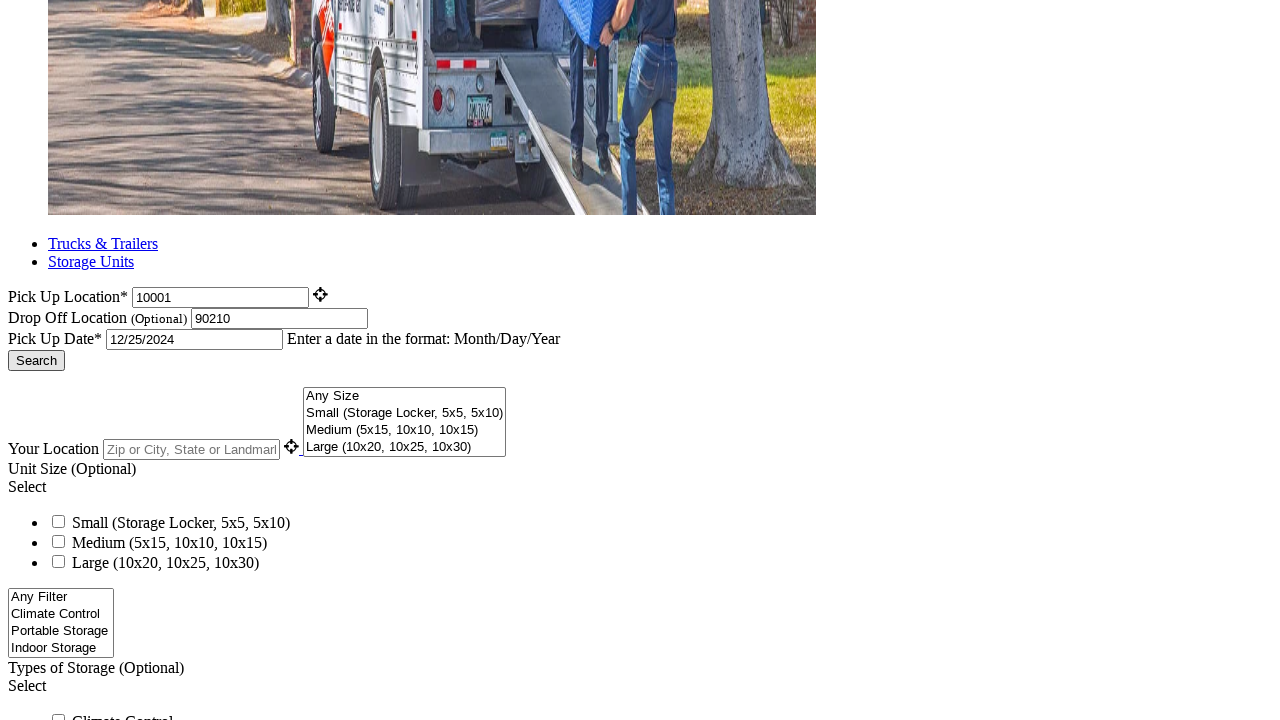

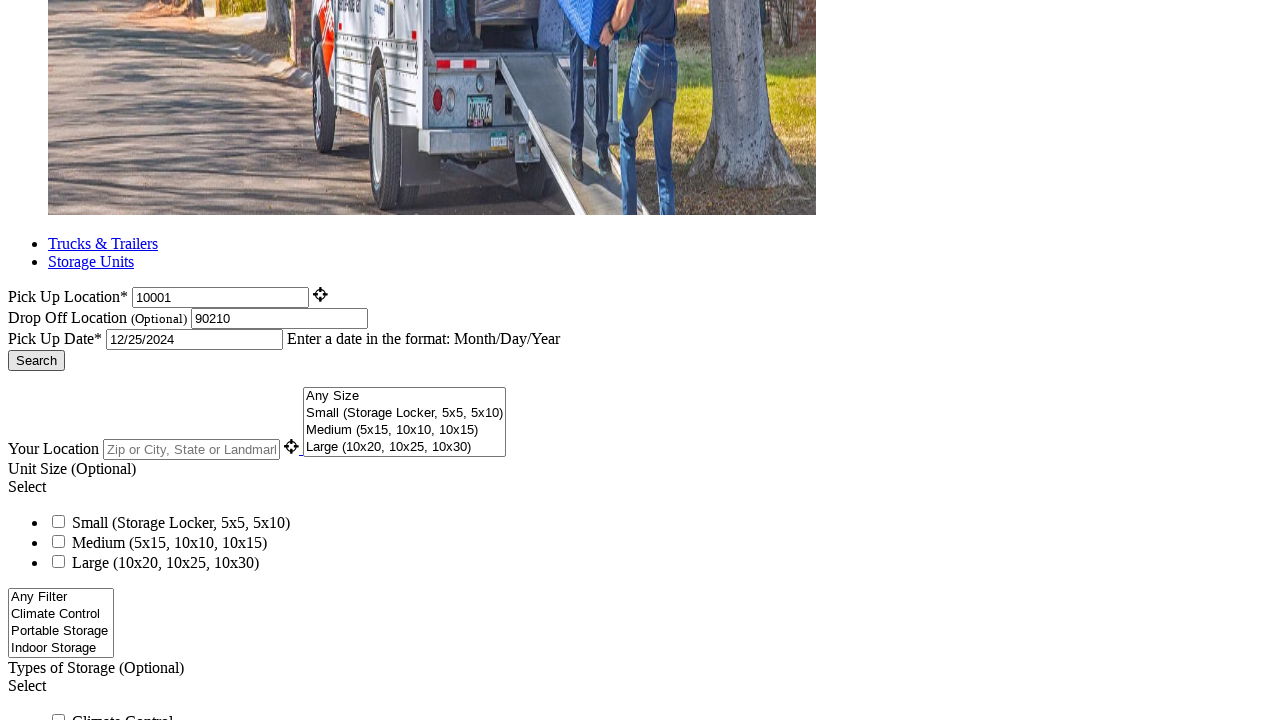